Tests hover functionality by moving the mouse over an avatar element and verifying that the caption/additional information becomes visible.

Starting URL: http://the-internet.herokuapp.com/hovers

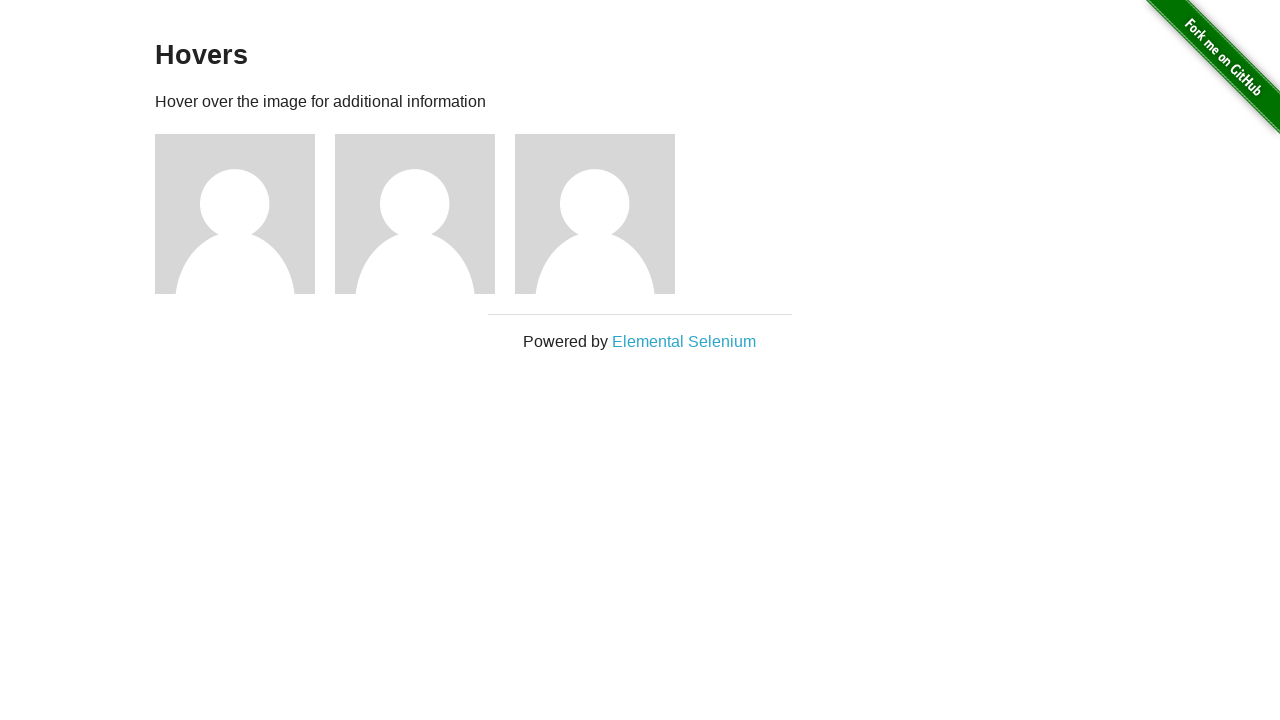

Hovered over the first avatar element at (245, 214) on .figure >> nth=0
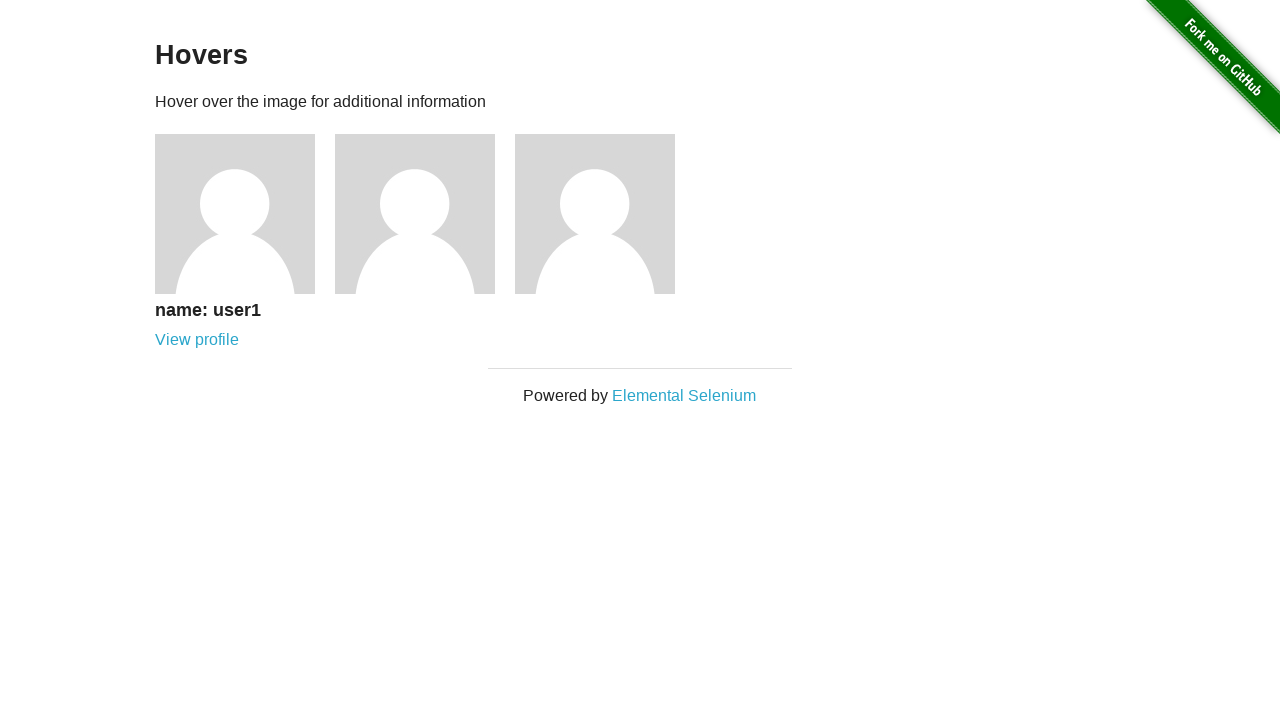

Caption became visible after hovering
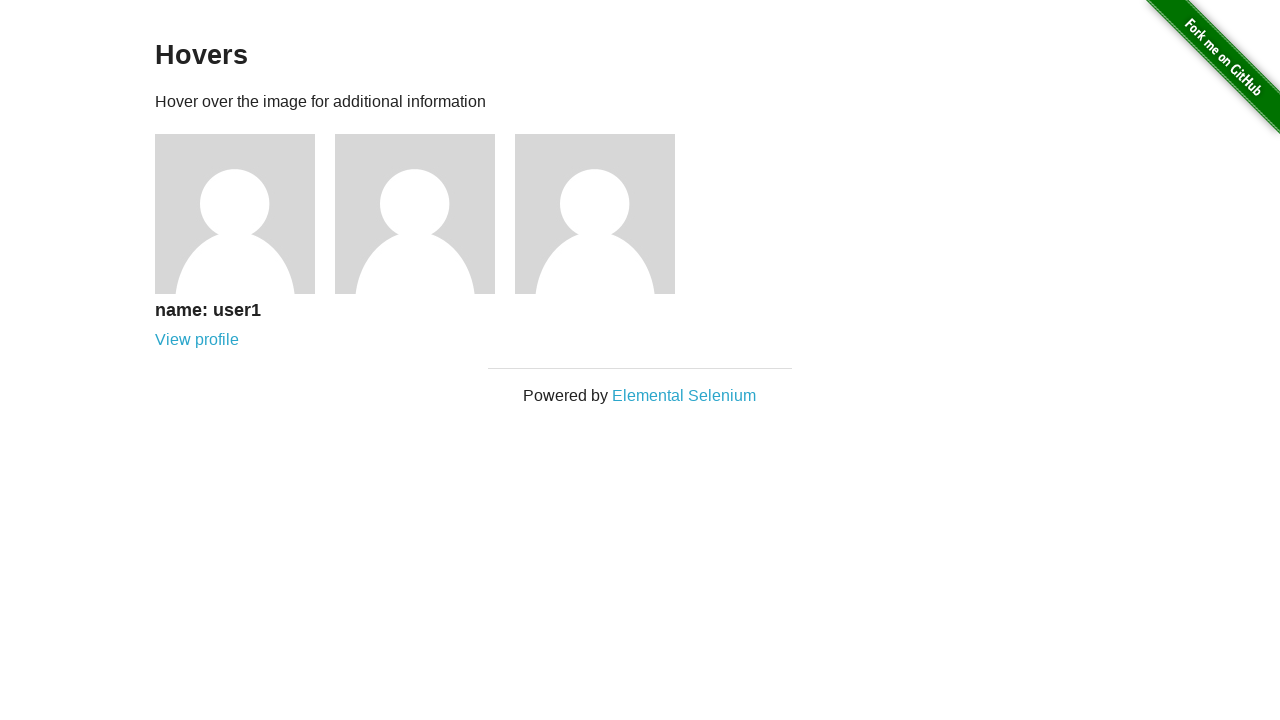

Verified that the caption is visible
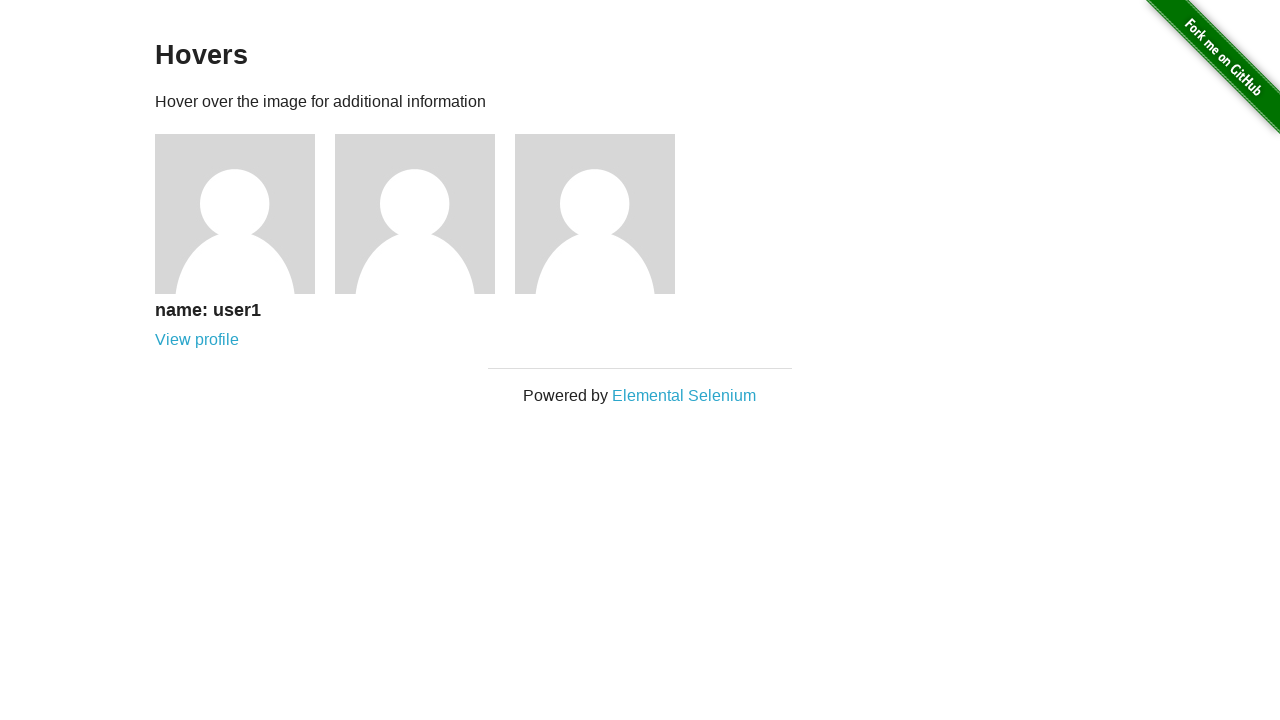

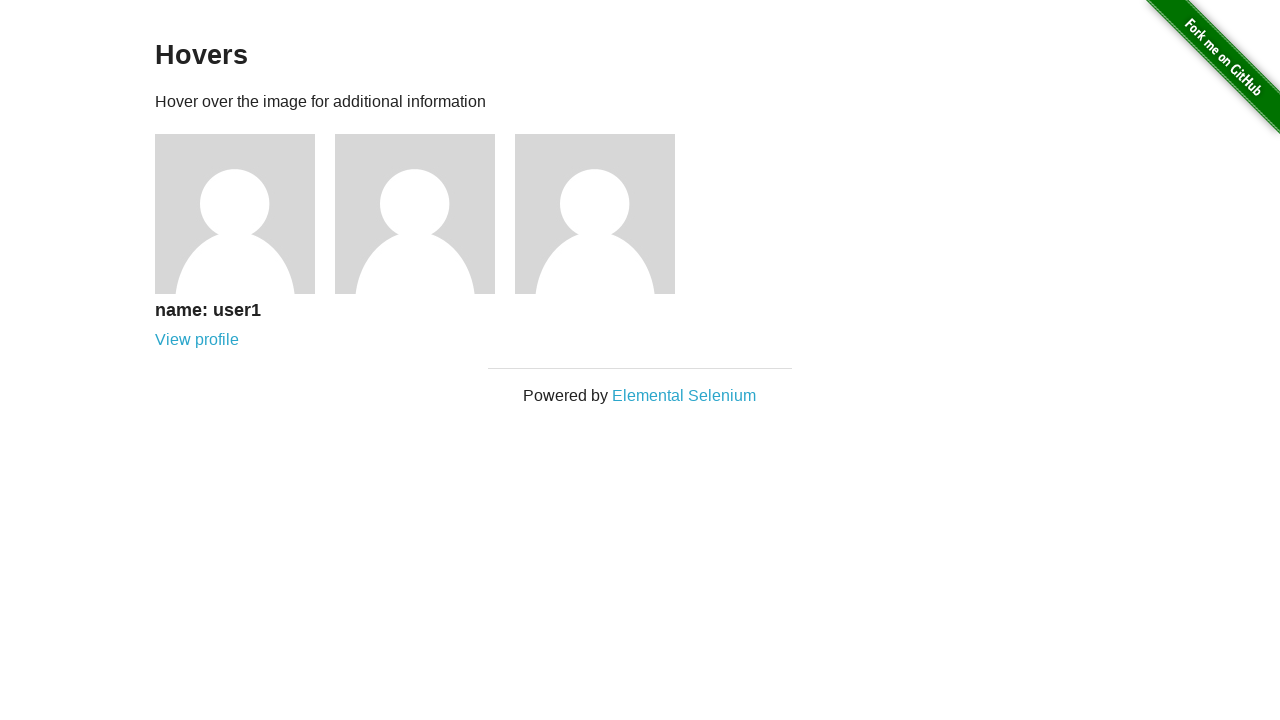